Tests saving an appointment with a non-existent patient by first checking the admin page for patient list, then navigating to the patient page to fill in appointment details including name, postal code, date, time, and specialty.

Starting URL: https://sitetc1kaykywaleskabreno.vercel.app/admin

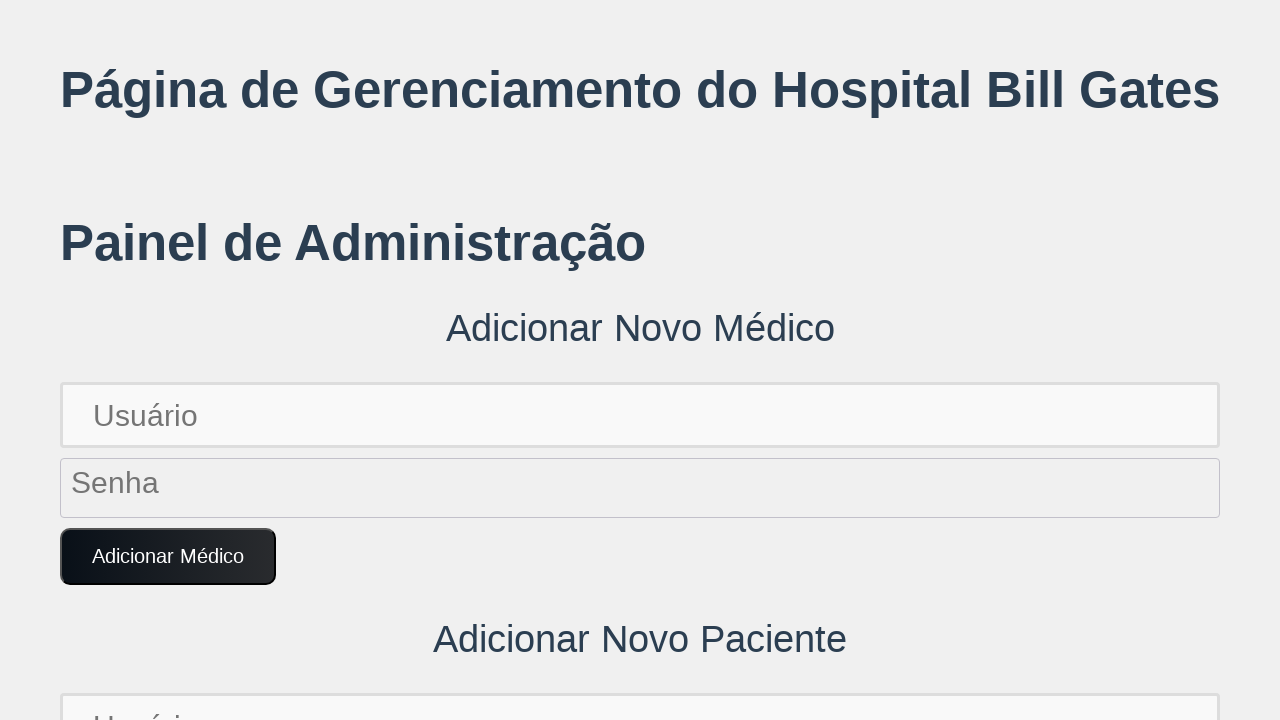

Patient list section loaded on admin page
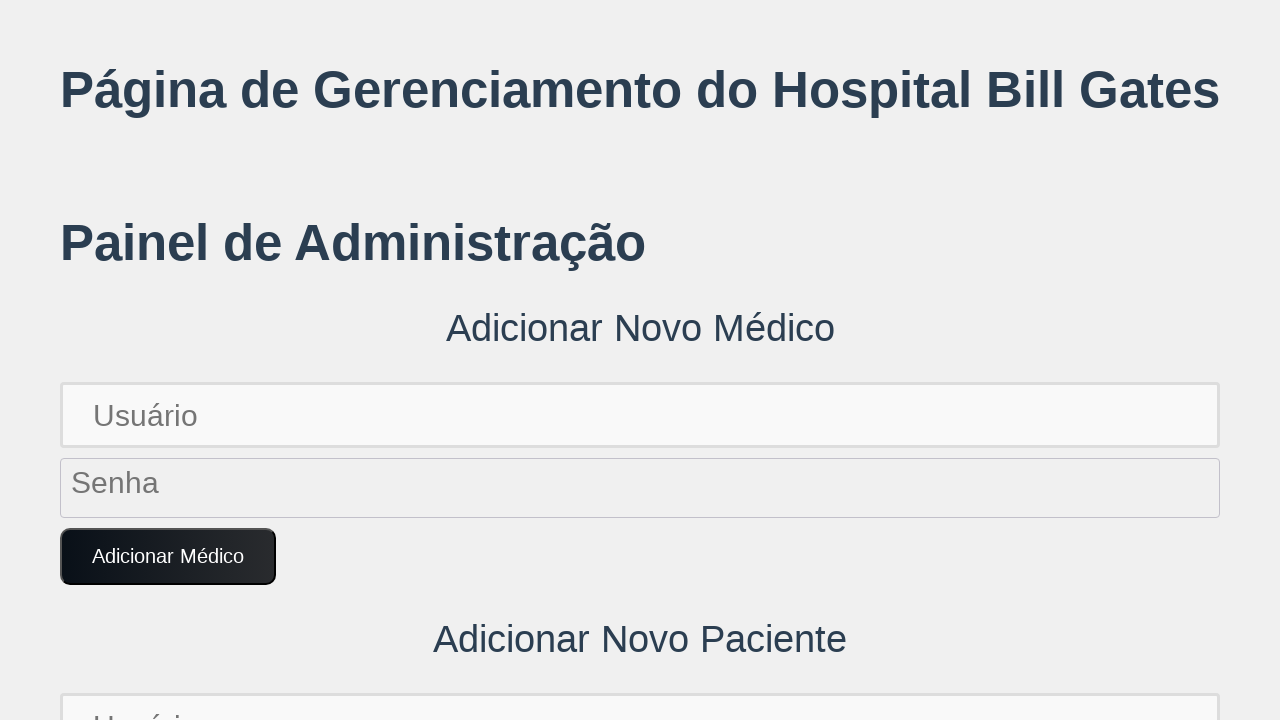

Navigated to patient page
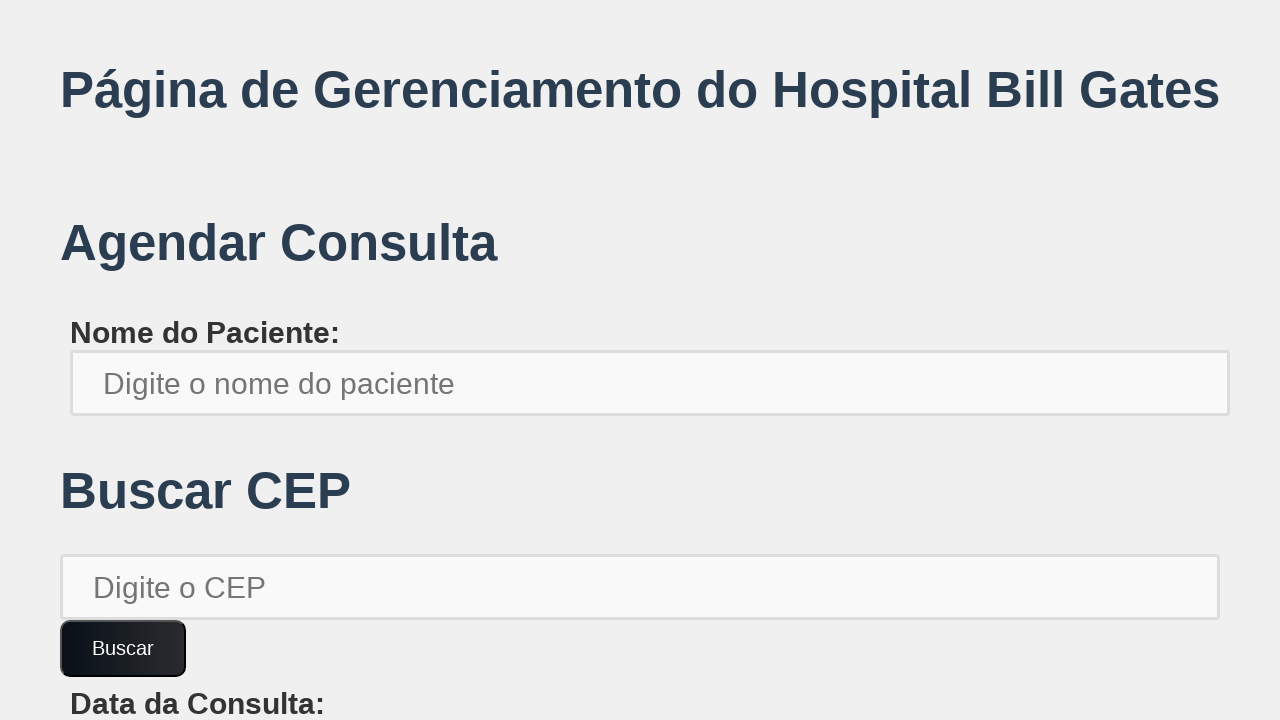

Filled patient name field with 'Paciente Inexistente' on xpath=//*[@id='root']/div/div[1]/label/input
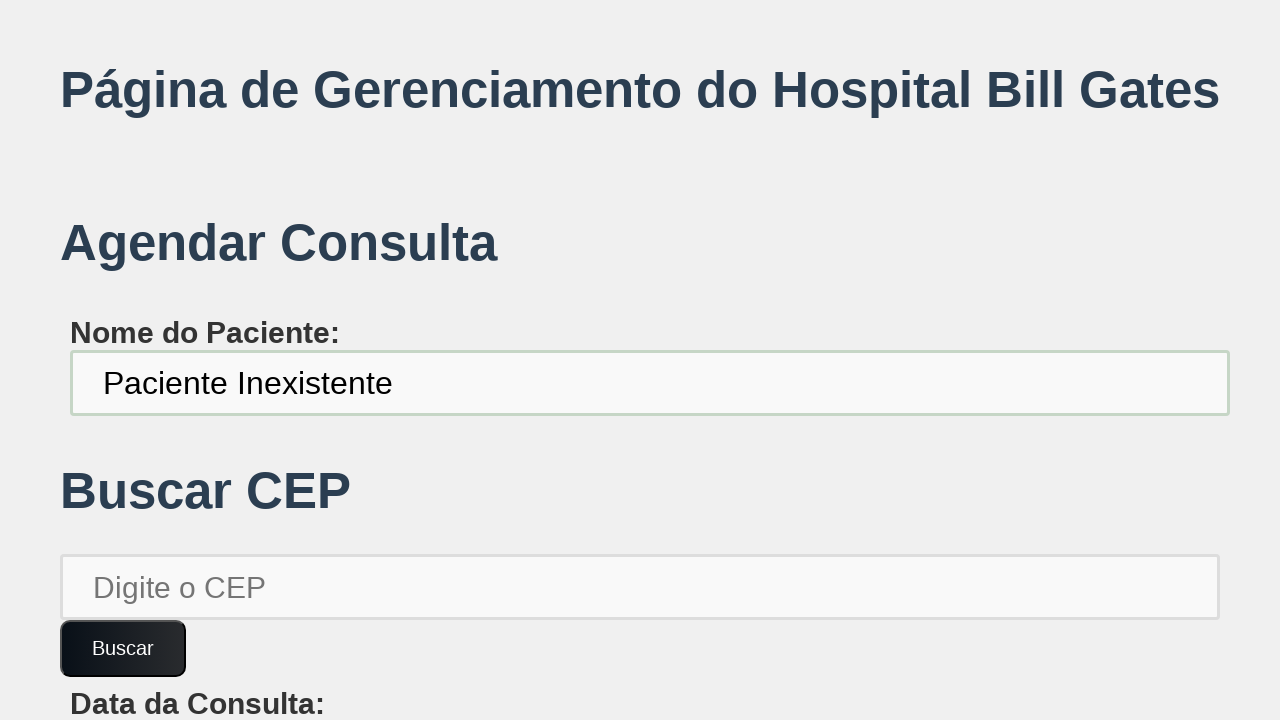

Filled postal code field with '13690000' on xpath=//*[@id='root']/div/div[2]/input
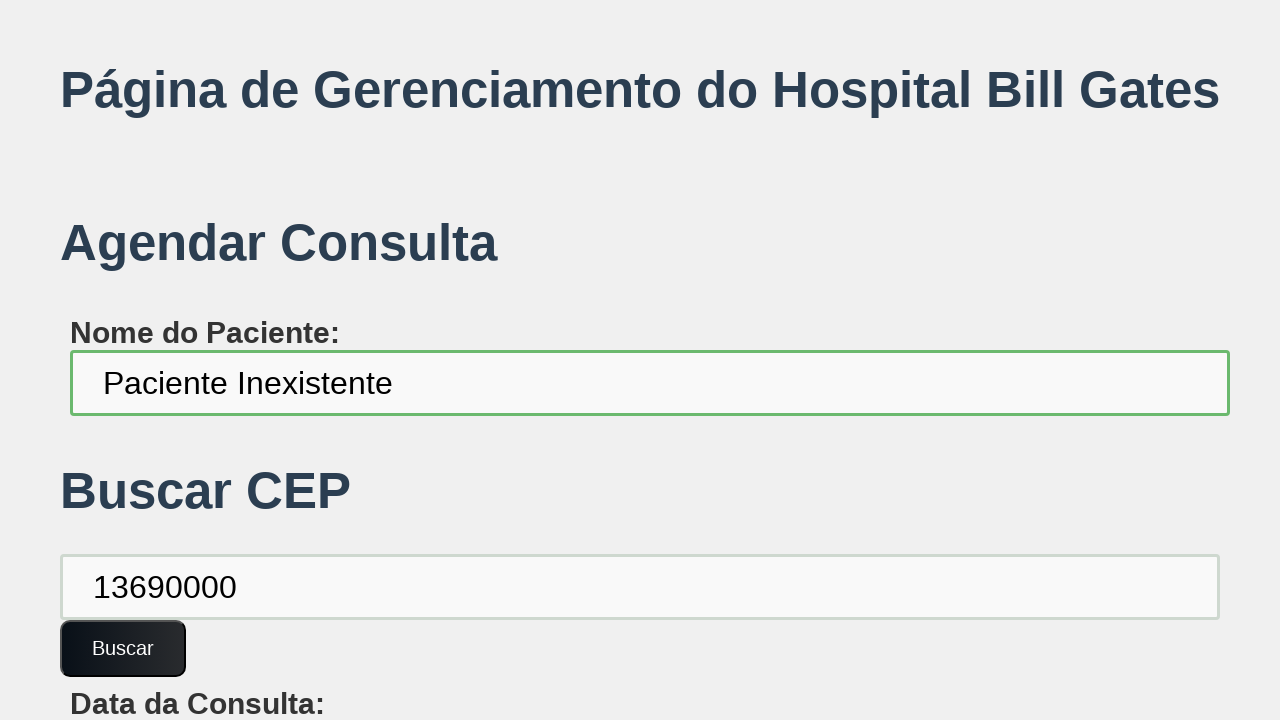

Clicked confirm button after postal code entry at (123, 648) on xpath=//*[@id='root']/div/div[2]/button
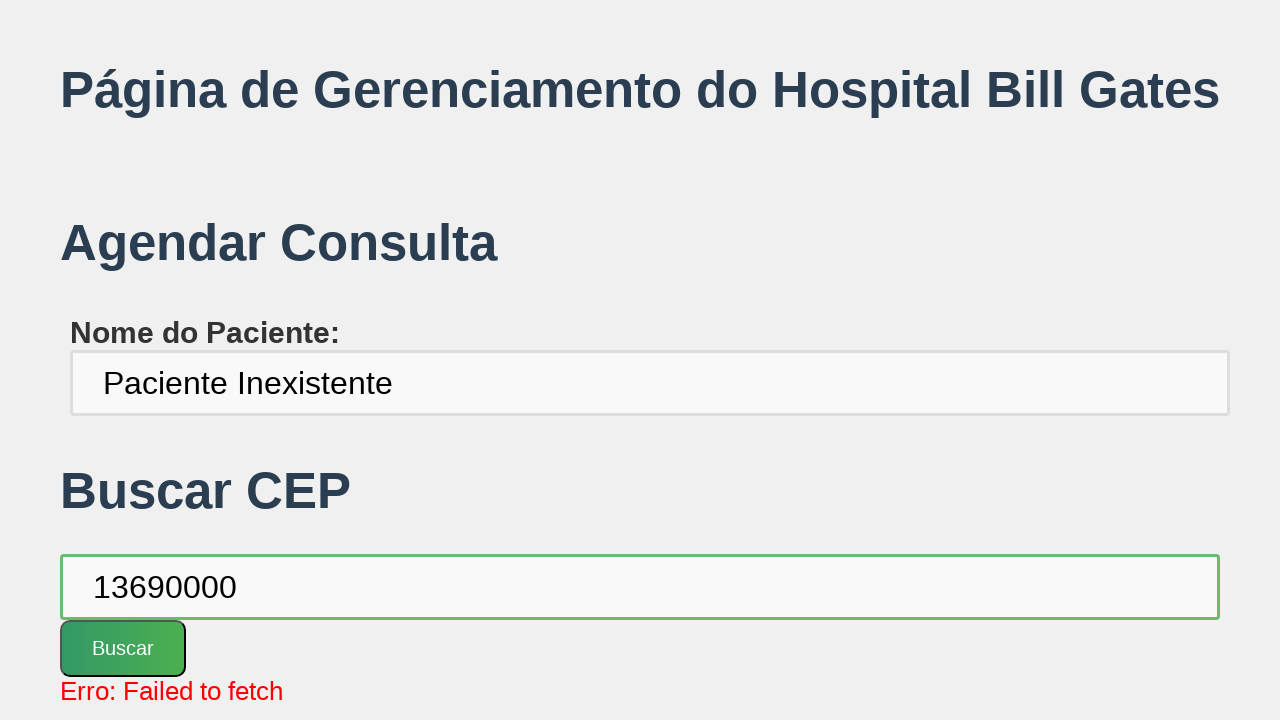

Filled date field with '2024-12-04' on xpath=//*[@id='root']/div/div[3]/label/input
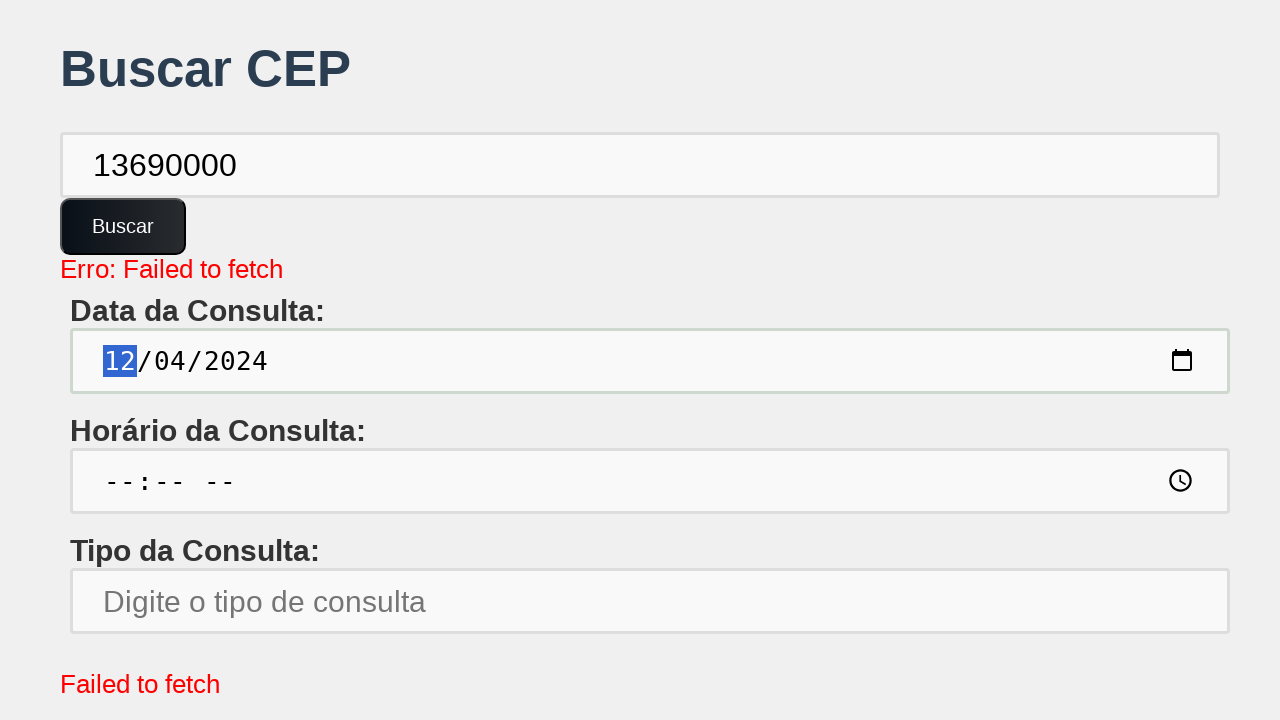

Filled time field with '10:30' on xpath=//*[@id='root']/div/div[4]/label/input
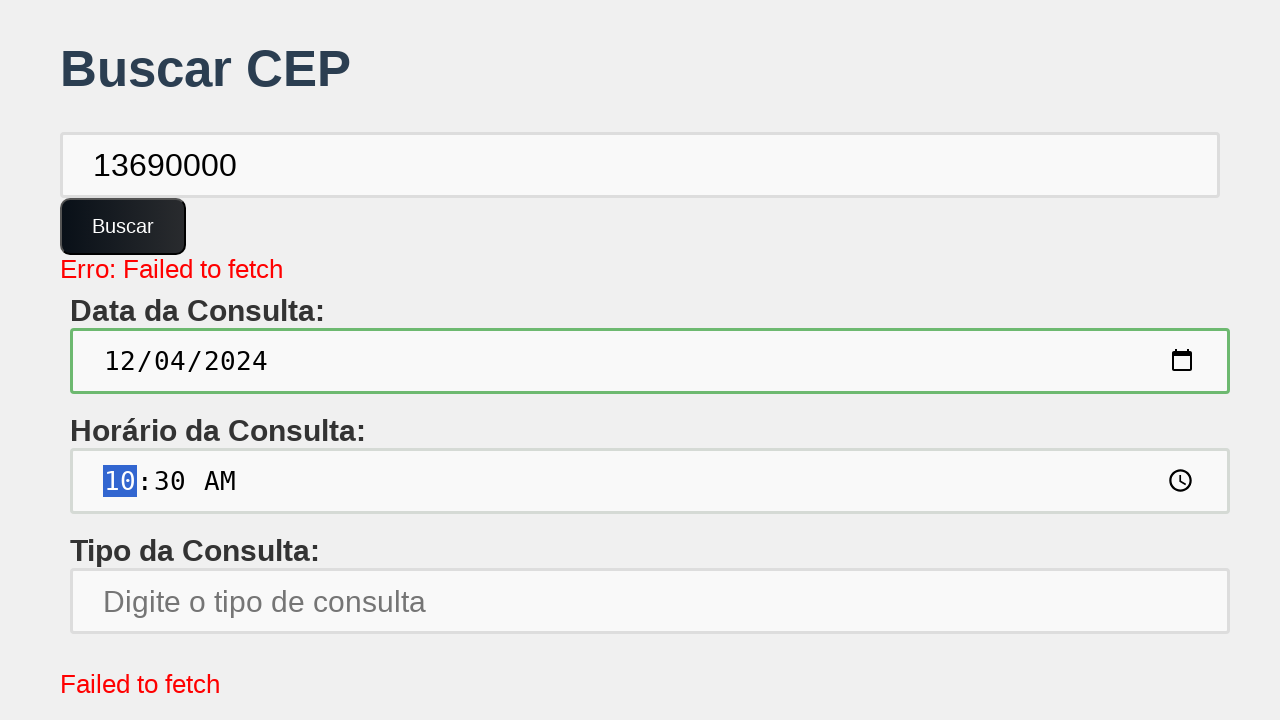

Filled specialty field with 'Otorrinolaringologista' on xpath=//*[@id='root']/div/div[5]/label/input
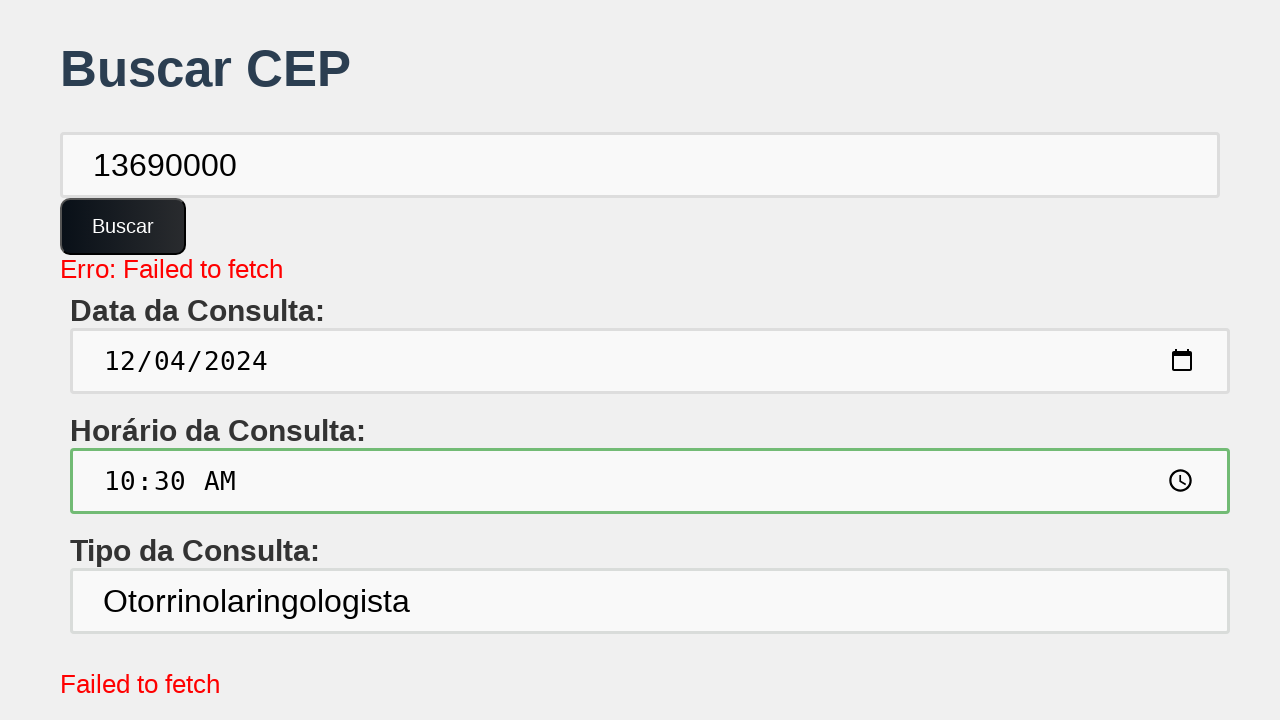

Clicked save button to save appointment for non-existent patient at (162, 612) on xpath=//*[@id='root']/div/button[1]
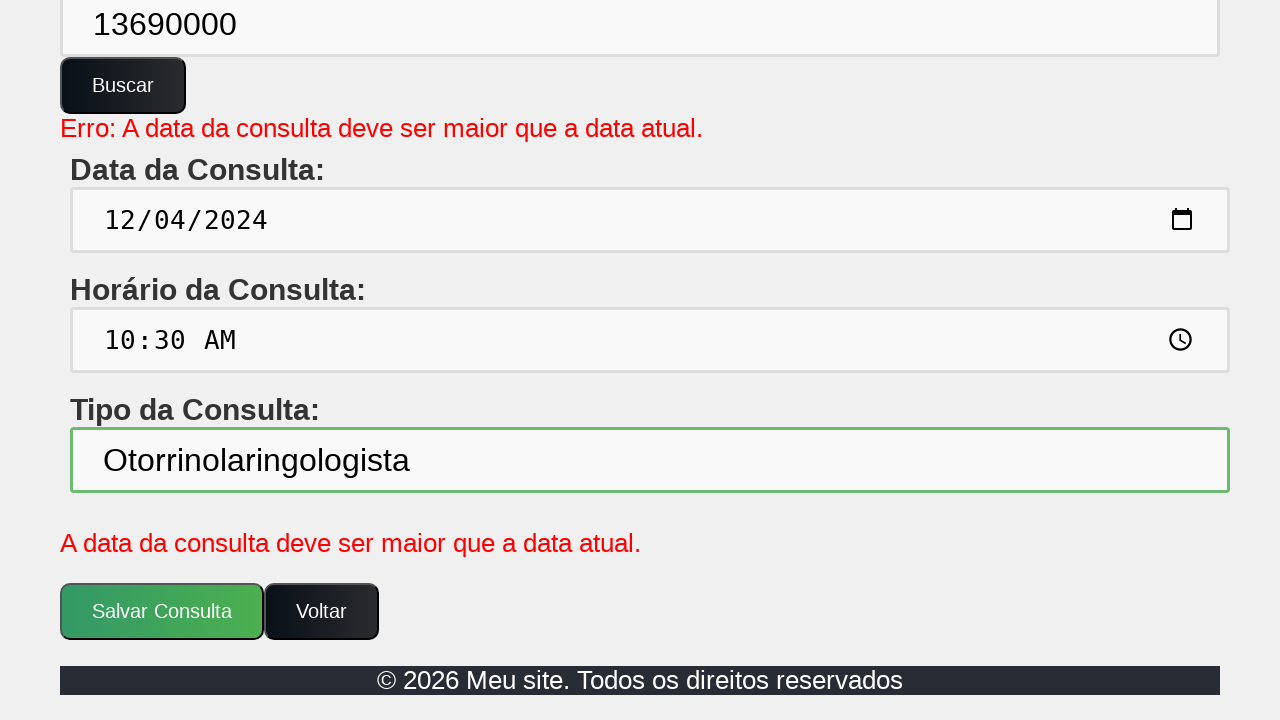

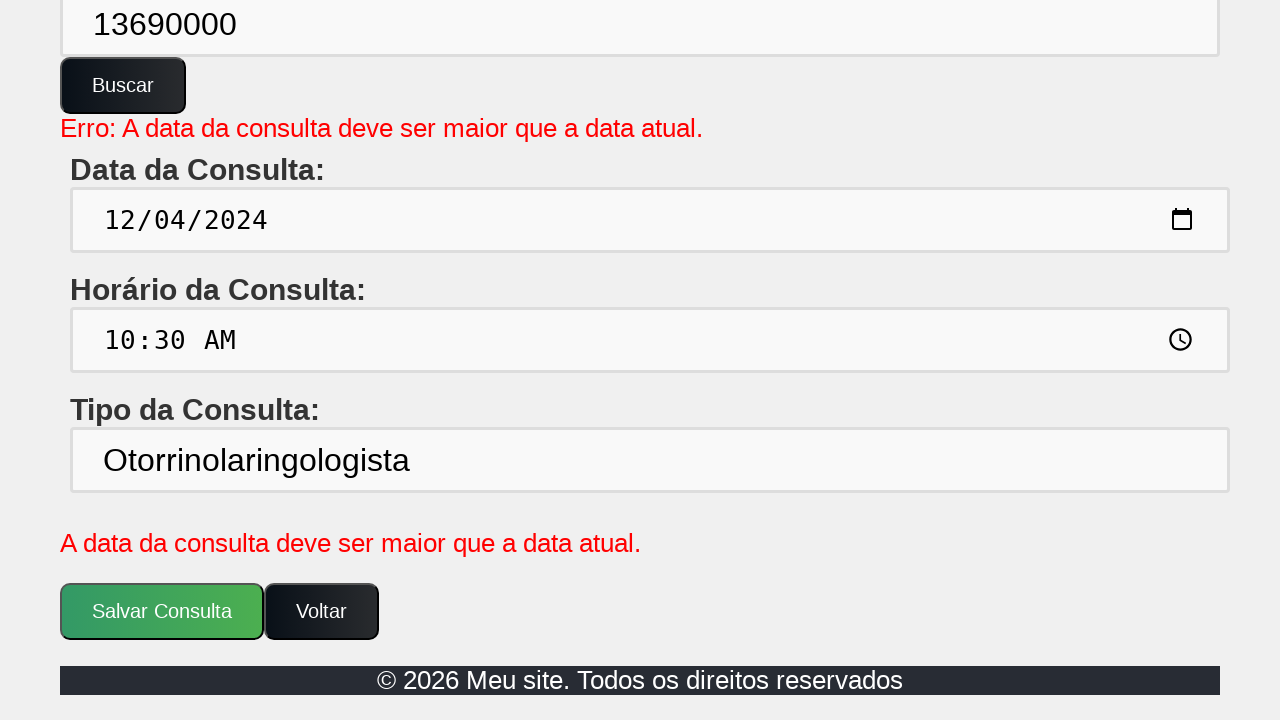